Tests multi-select functionality by holding CTRL key and clicking multiple list items to select them simultaneously

Starting URL: http://www.leafground.com/list.xhtml

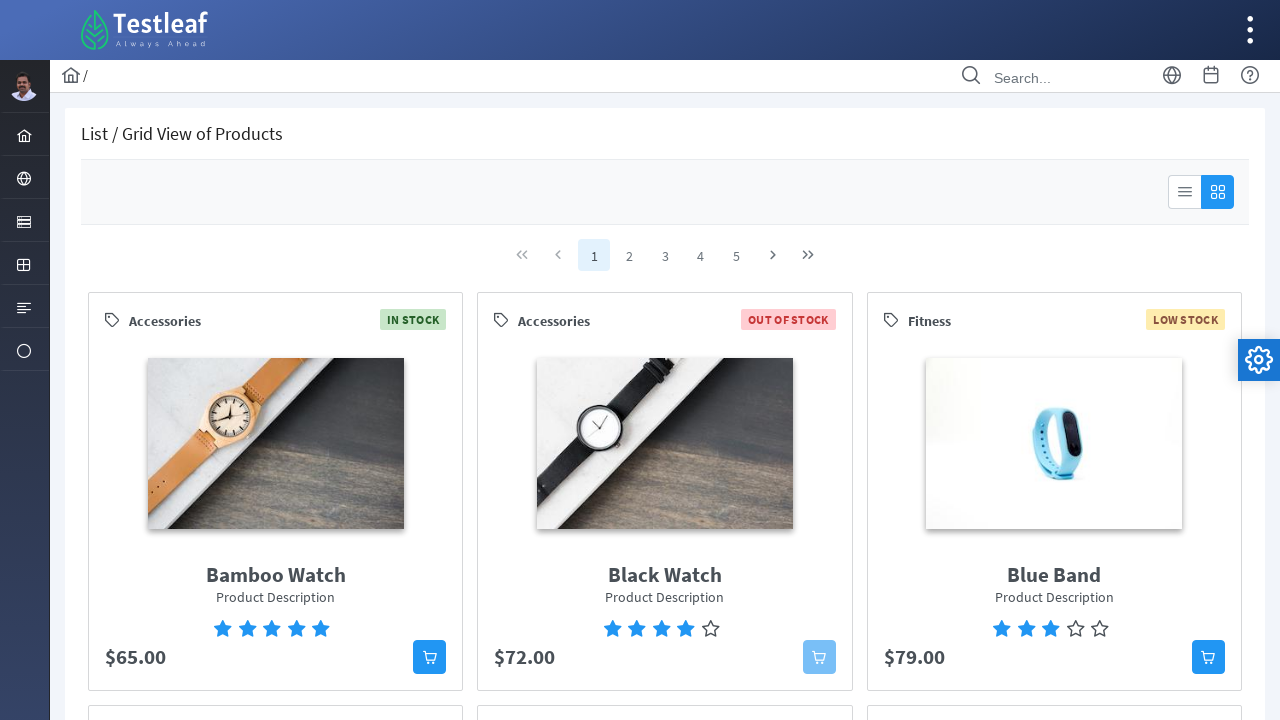

Waited for selectable list items to load
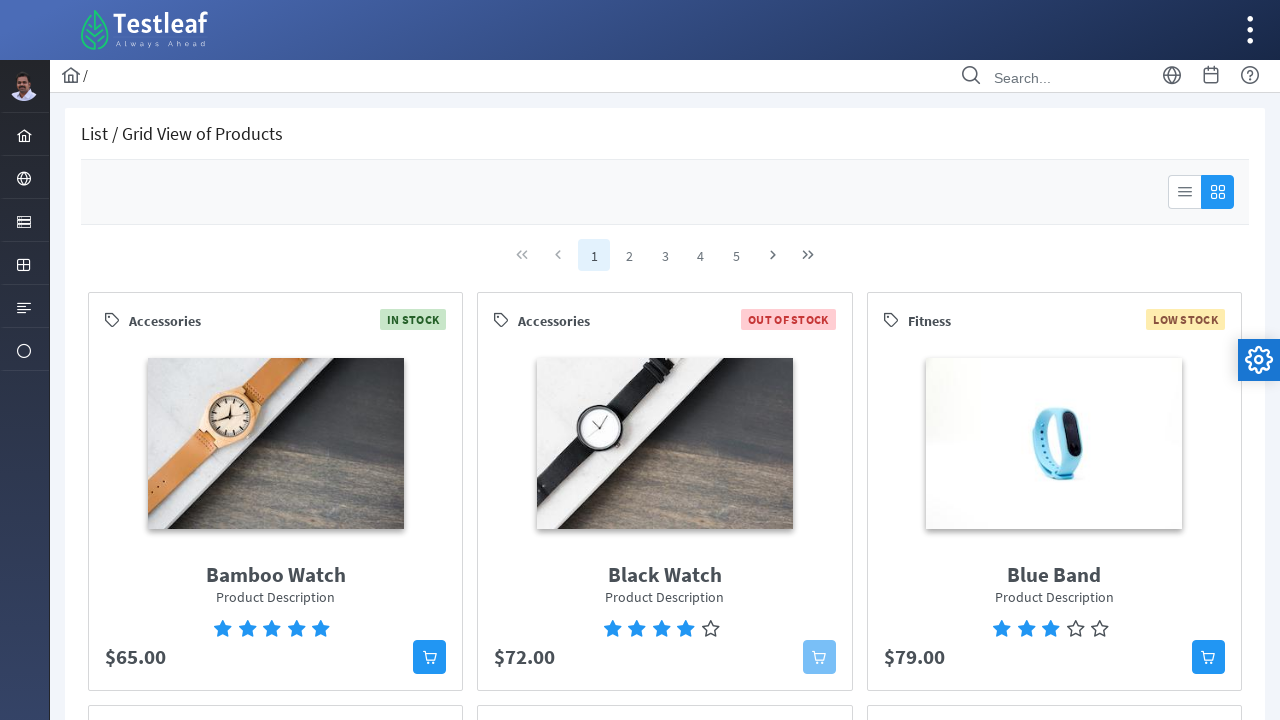

Located all list items for multi-select
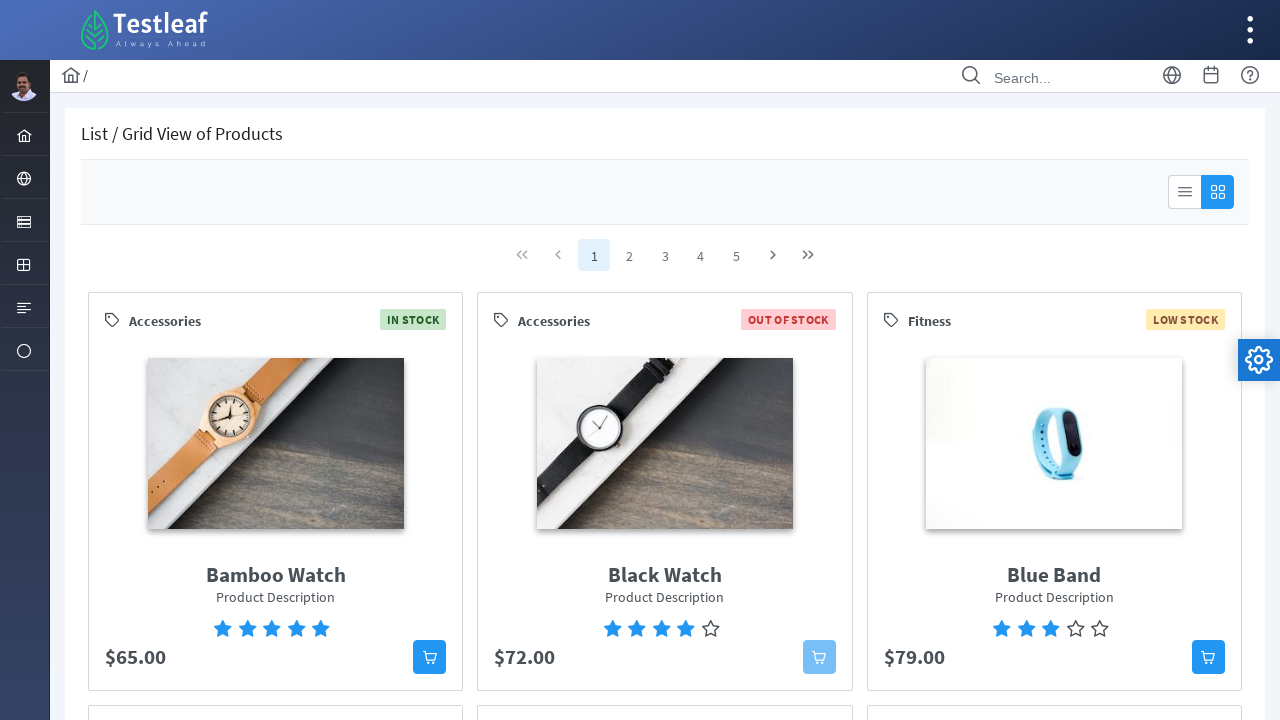

Clicked first list item while holding CTRL key at (1100, 472) on xpath=//*[@id='j_idt111']/div/div[2]/ul/li >> nth=0
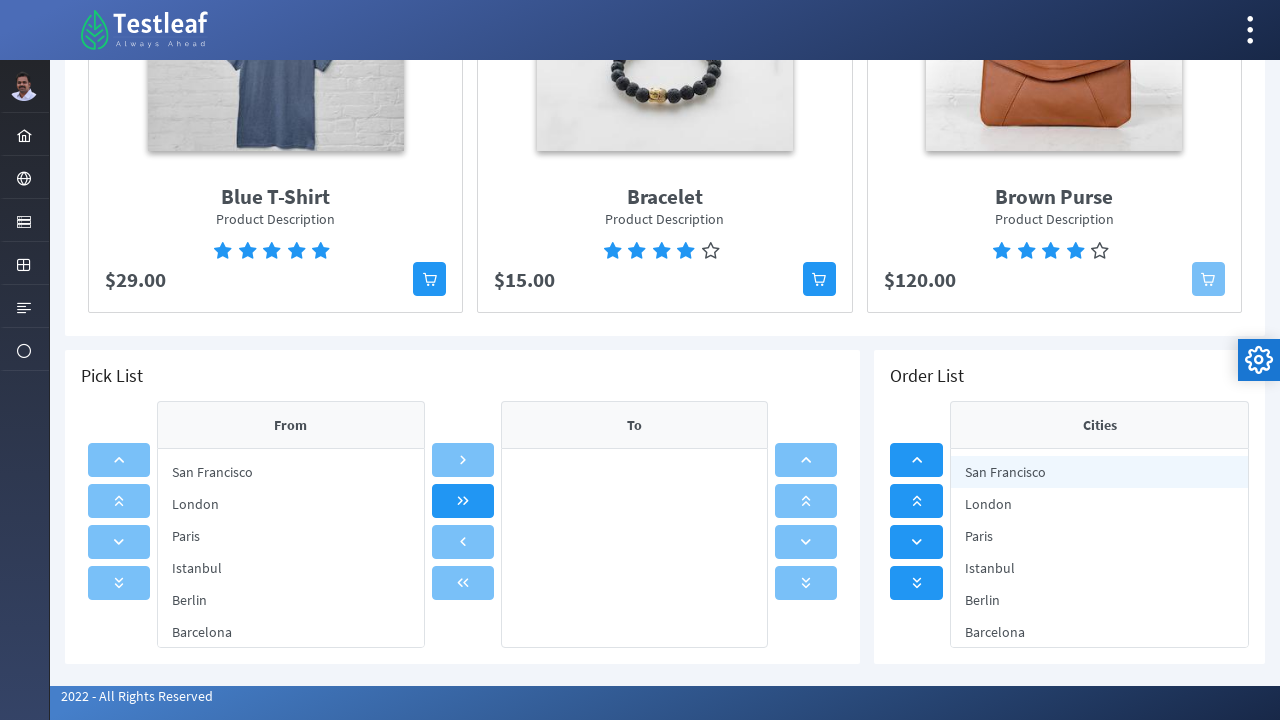

Clicked second list item while holding CTRL key at (1100, 504) on xpath=//*[@id='j_idt111']/div/div[2]/ul/li >> nth=1
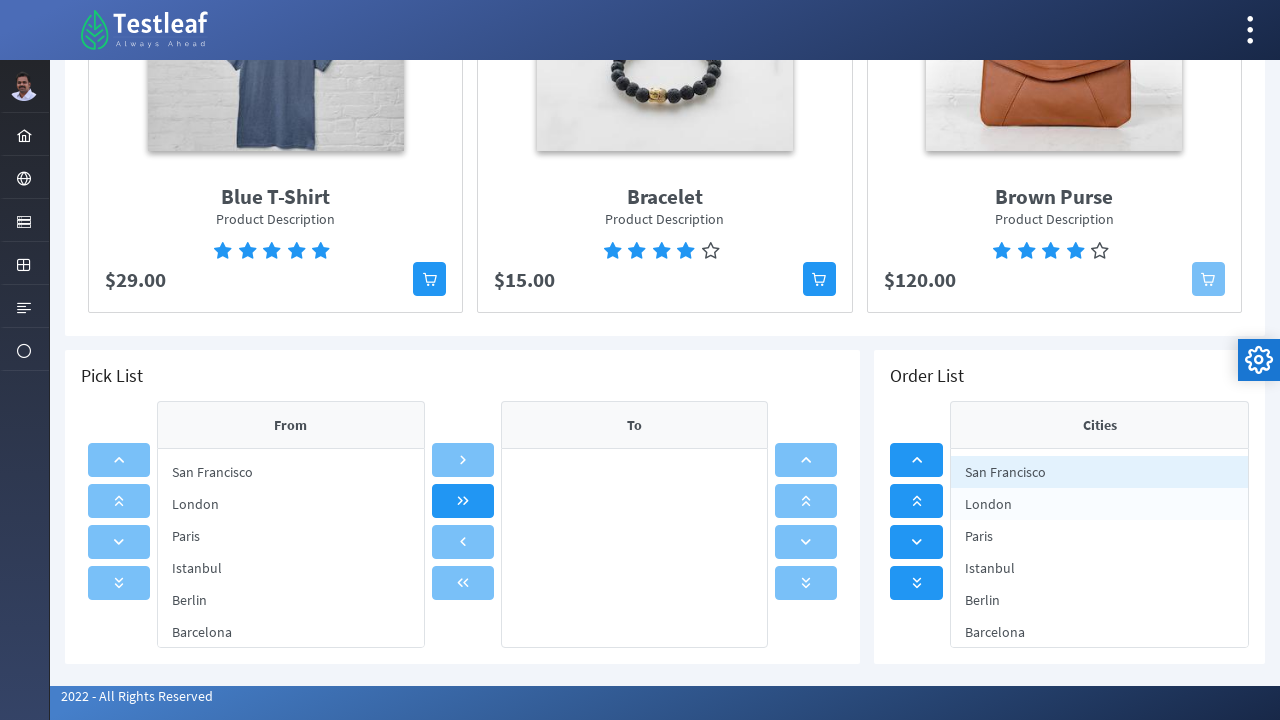

Clicked third list item while holding CTRL key at (1100, 536) on xpath=//*[@id='j_idt111']/div/div[2]/ul/li >> nth=2
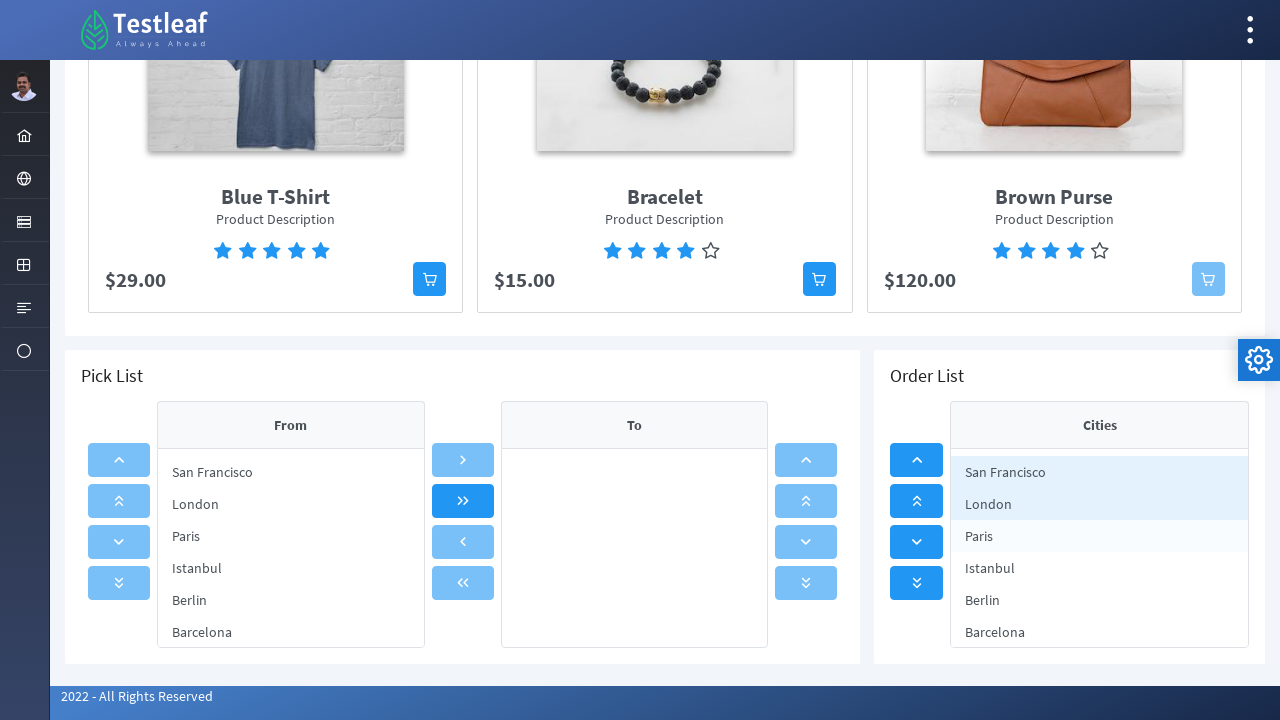

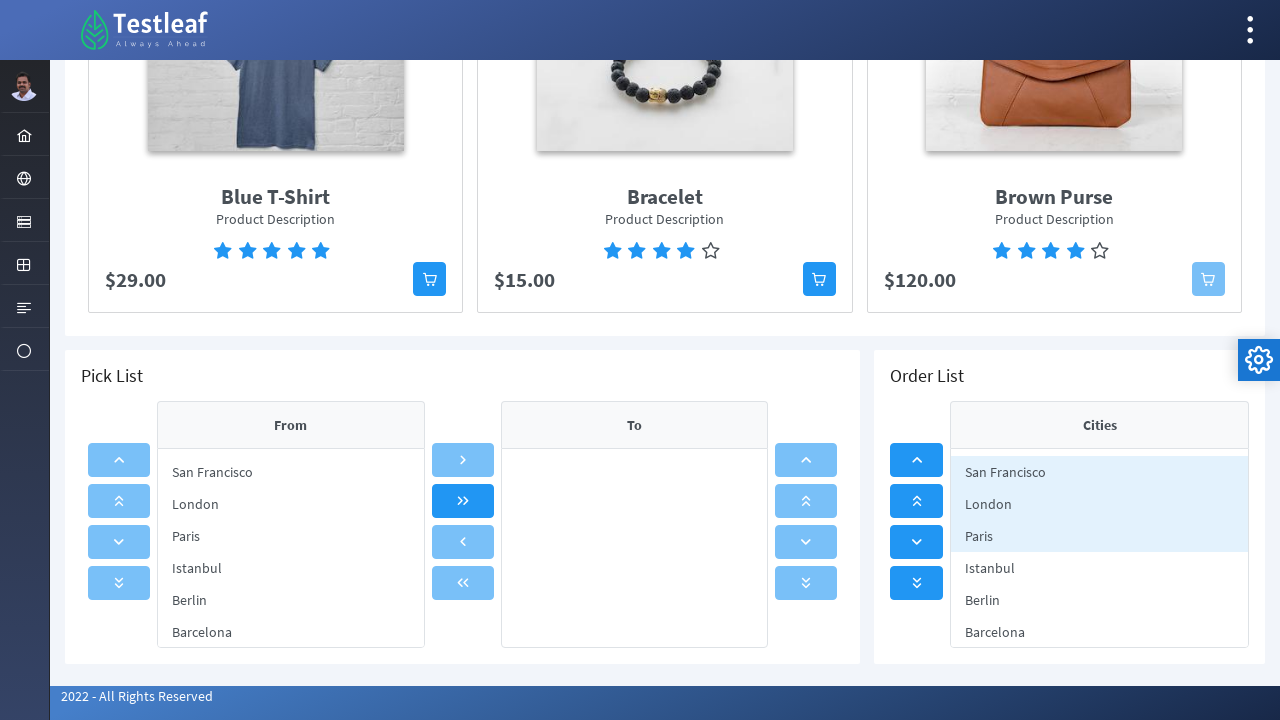